Tests button click functionality by verifying that the button's background color changes after being clicked

Starting URL: https://demoapps.qspiders.com/ui/button?sublist=0

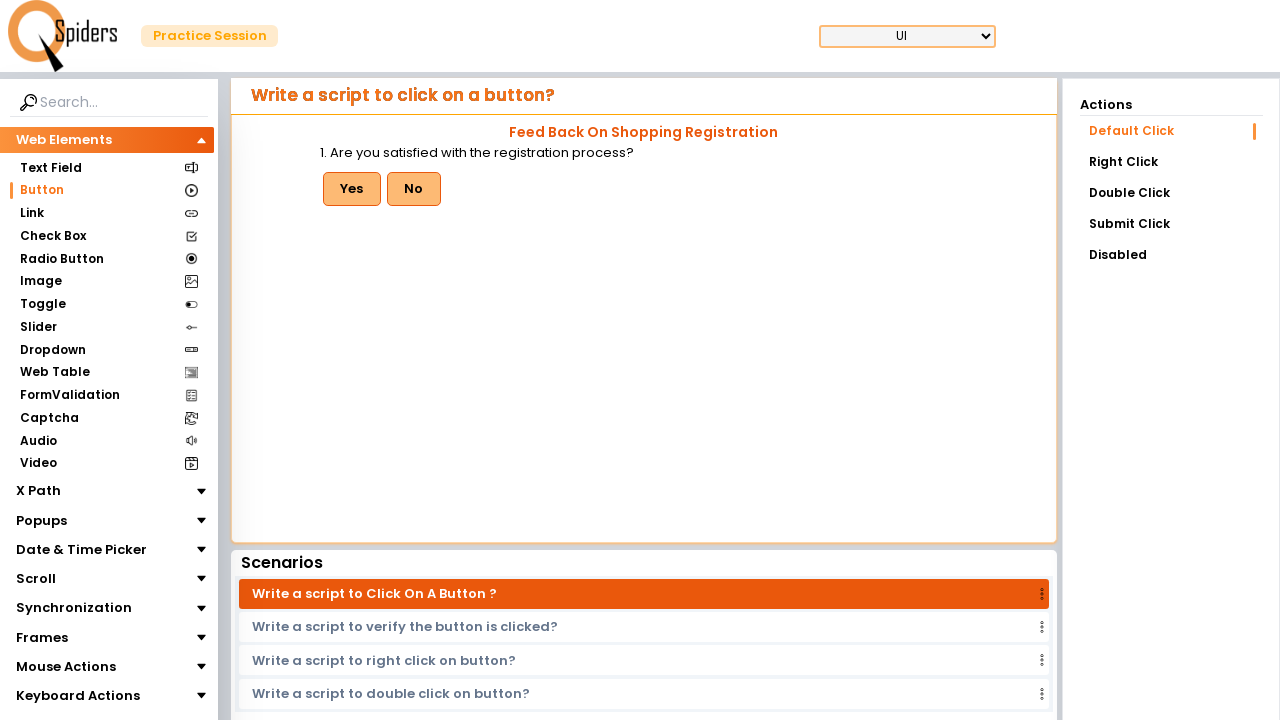

Located the button element with id 'btn'
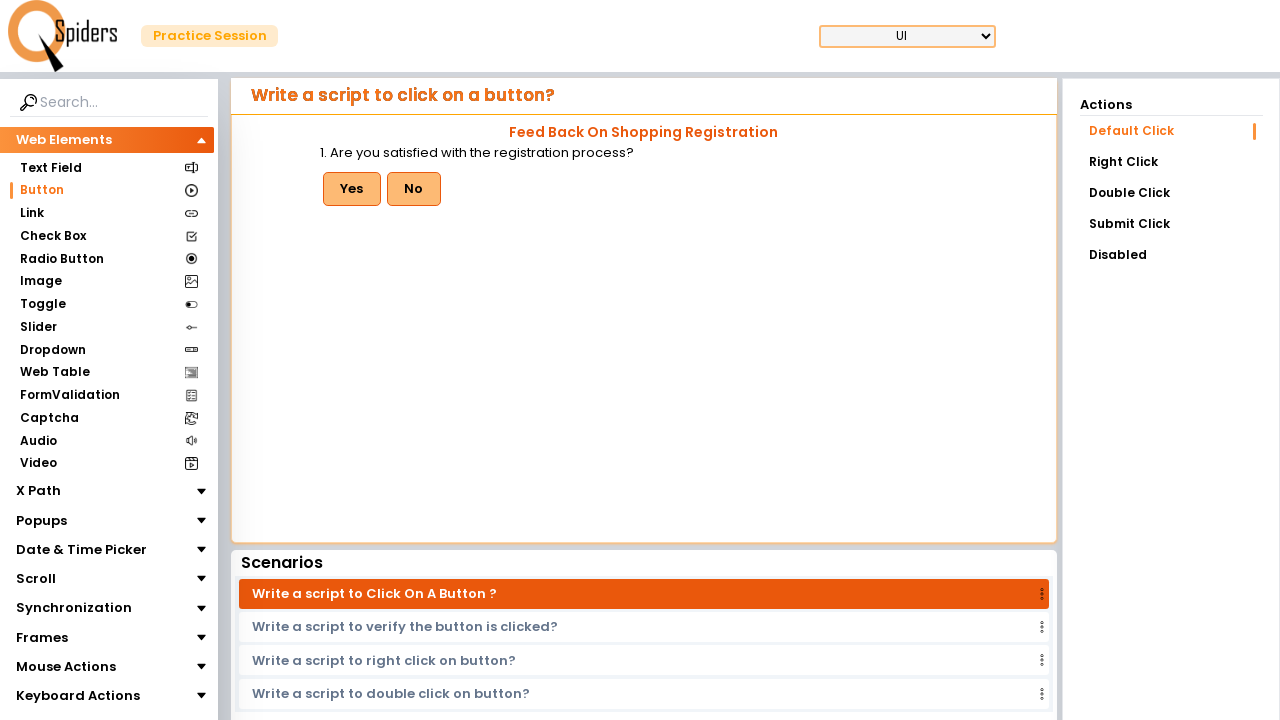

Retrieved button's initial background color
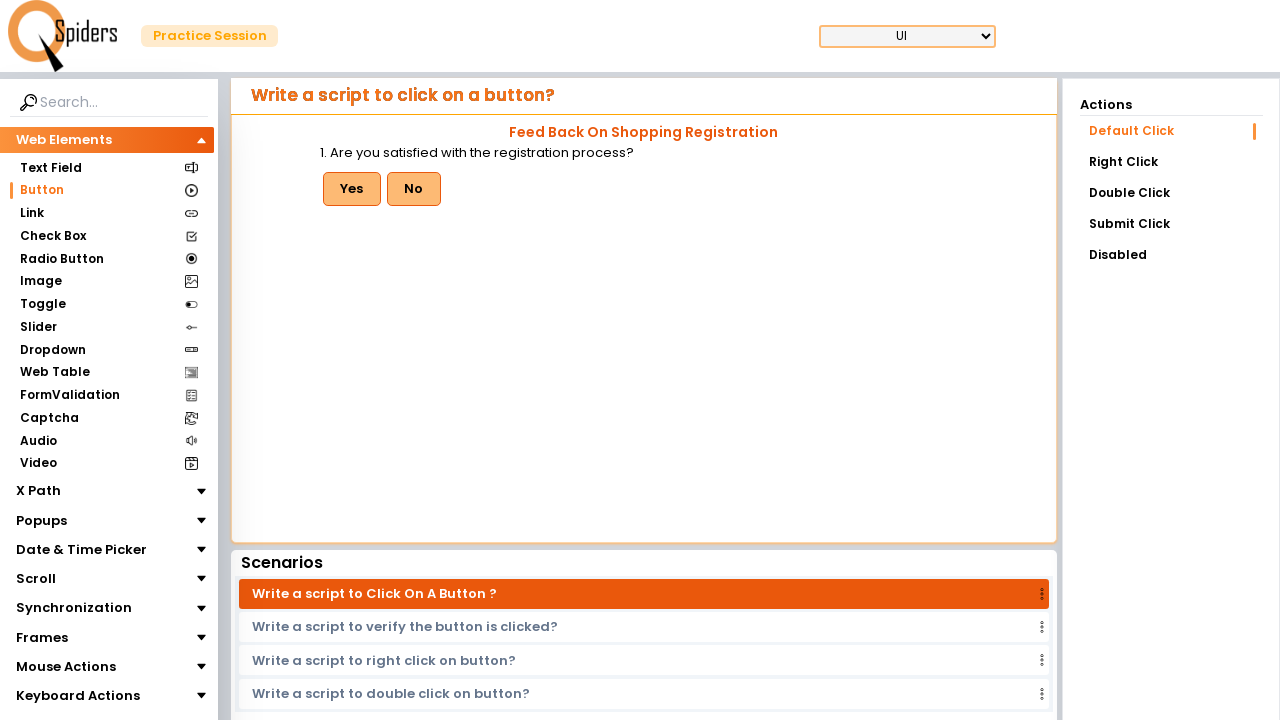

Clicked the button at (352, 189) on #btn
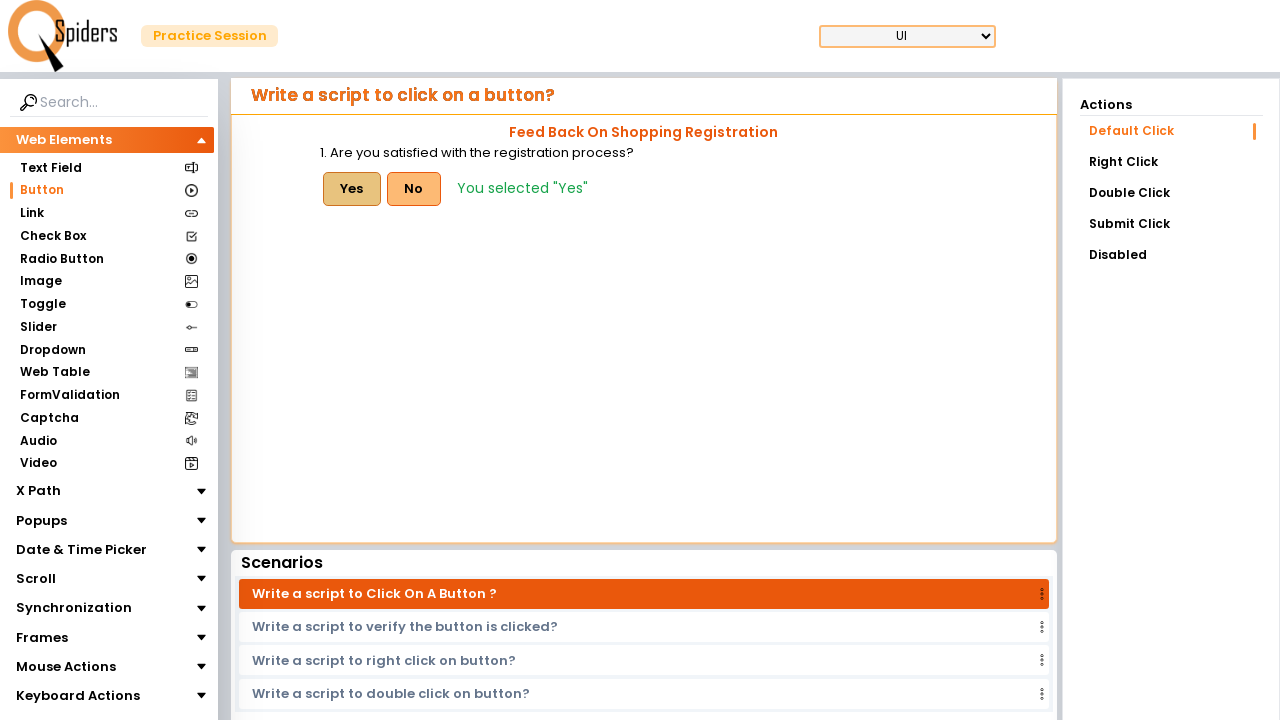

Retrieved button's background color after clicking
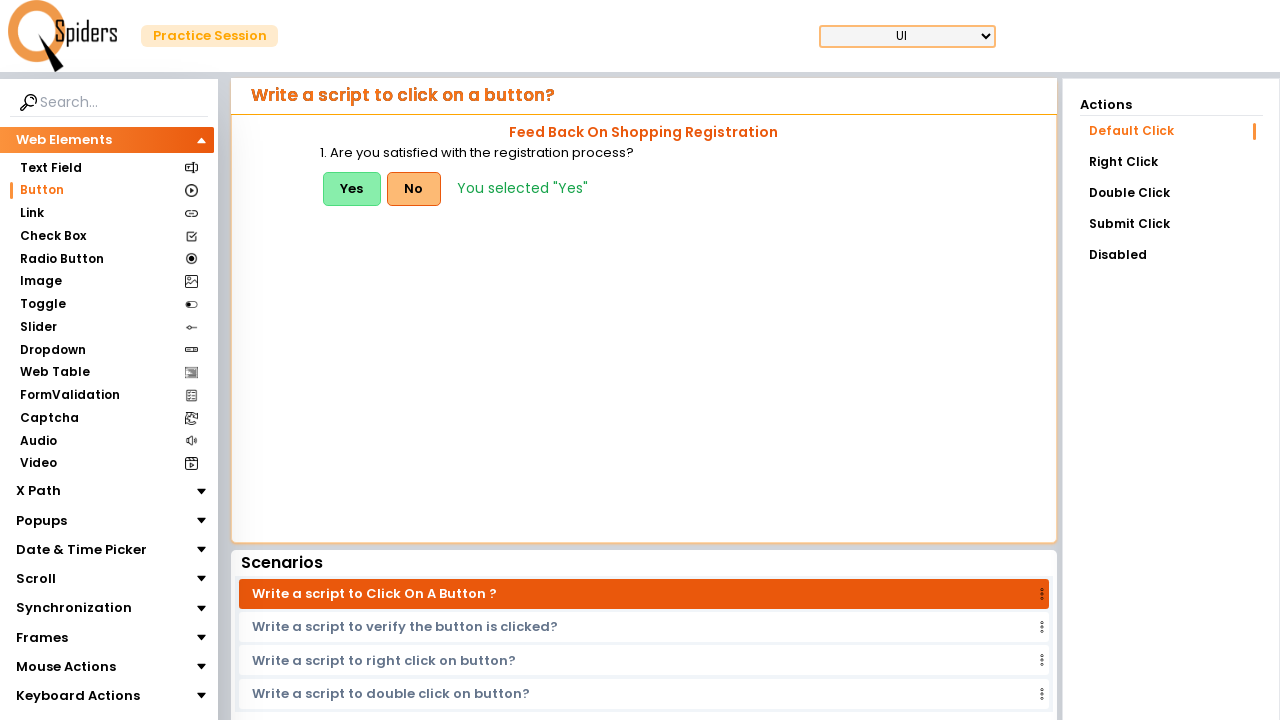

Verified that button's background color changed after clicking
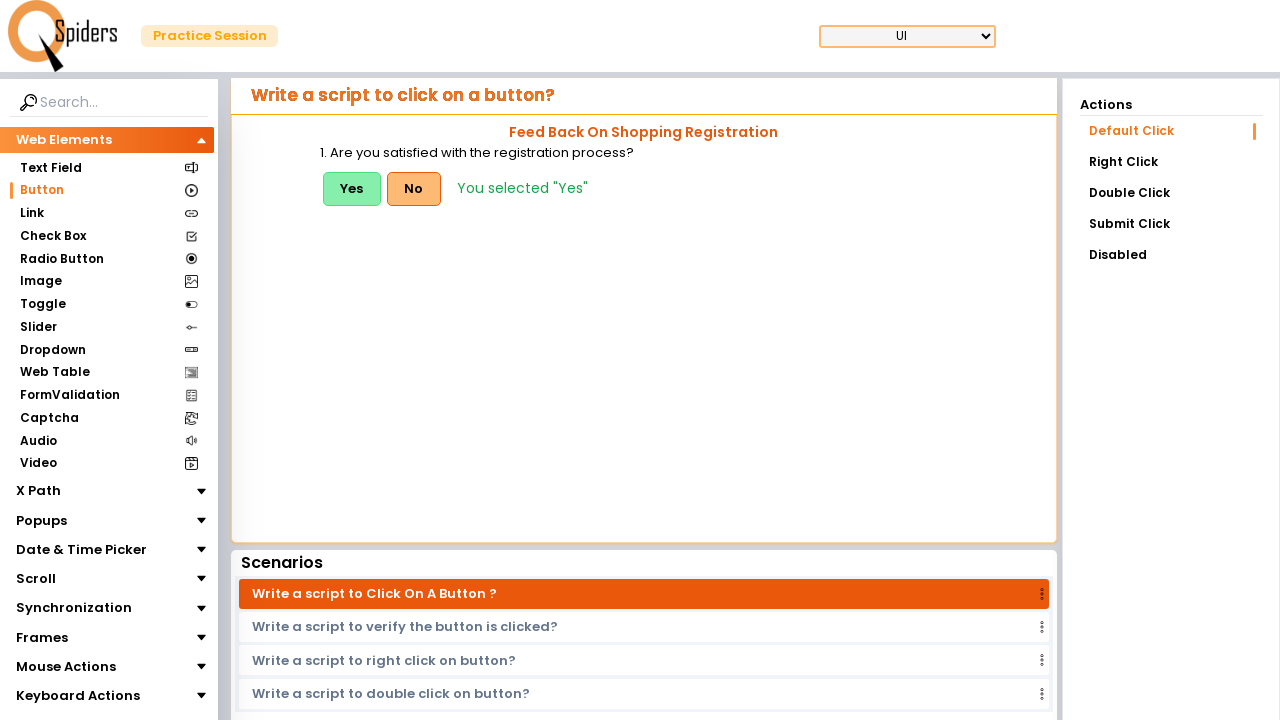

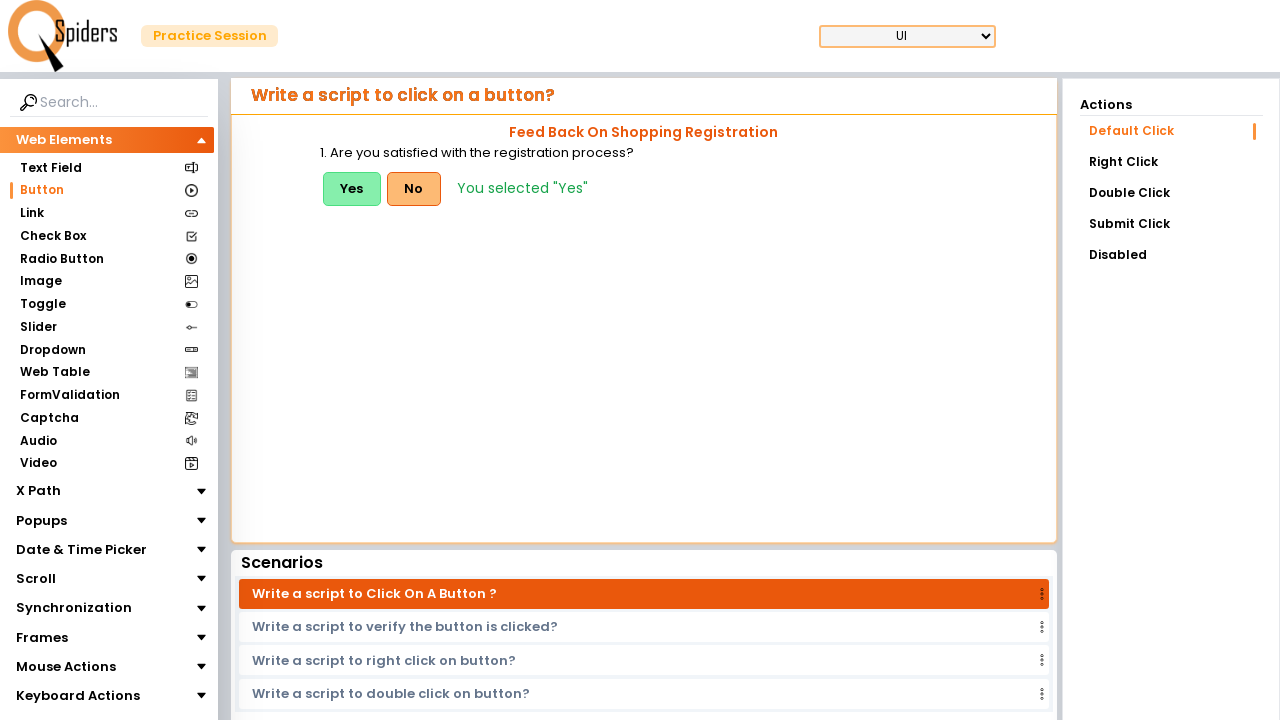